Navigates to Swarthmore College course catalog, clicks on the first department link, waits for courses to load, and clicks on a course to expand its details.

Starting URL: https://catalog.swarthmore.edu/content.php?catoid=7&navoid=194

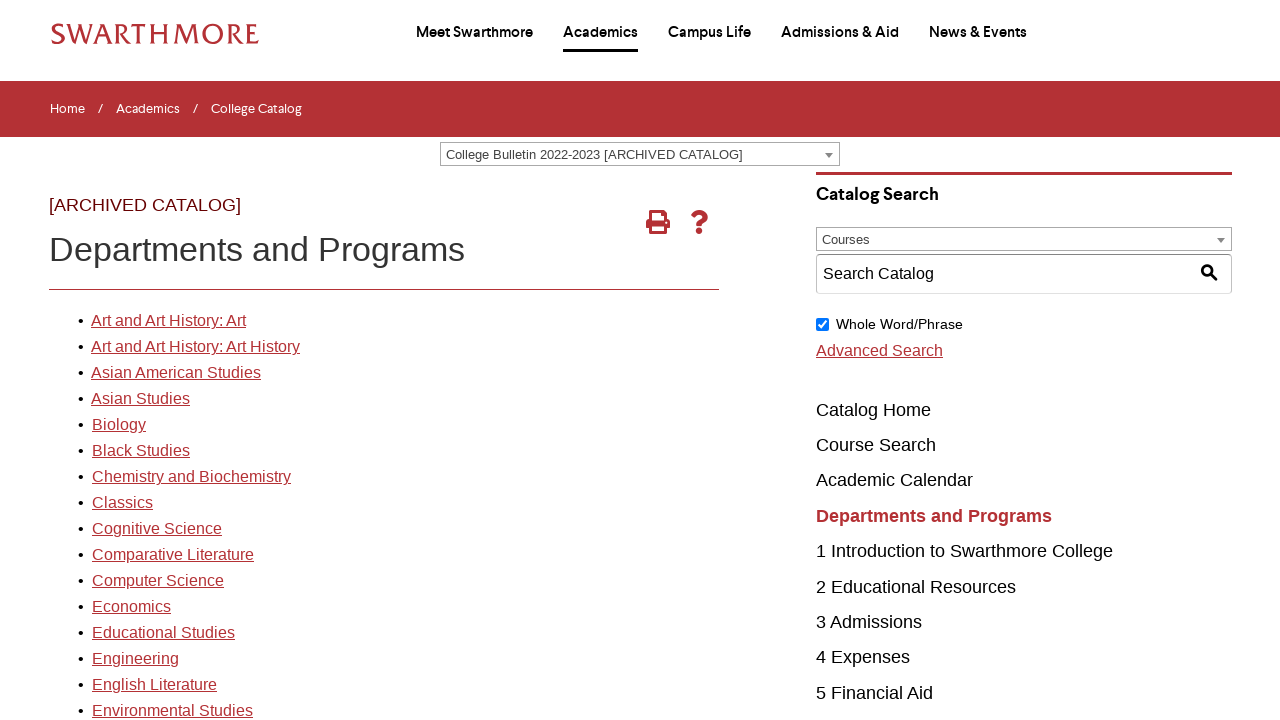

Clicked on the first department link in the catalog at (168, 321) on xpath=//*[@id="gateway-page"]/body/table/tbody/tr[3]/td[1]/table/tbody/tr[2]/td[
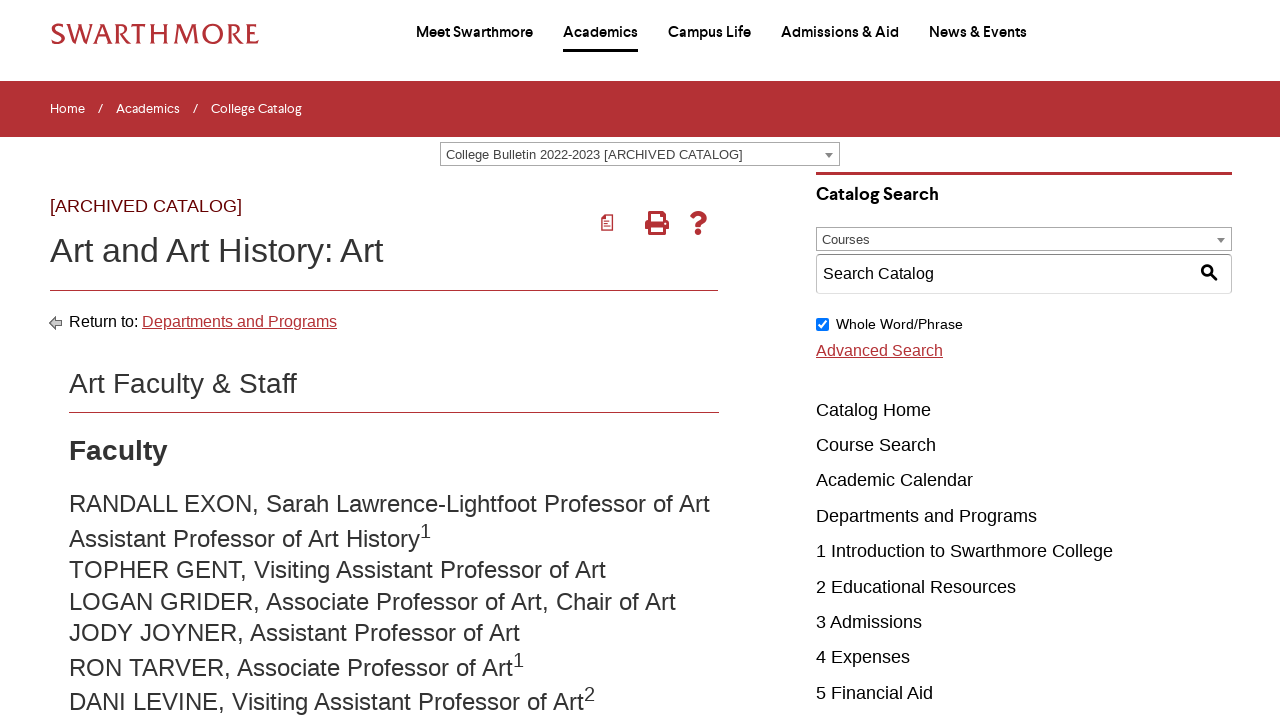

Courses loaded on the department page
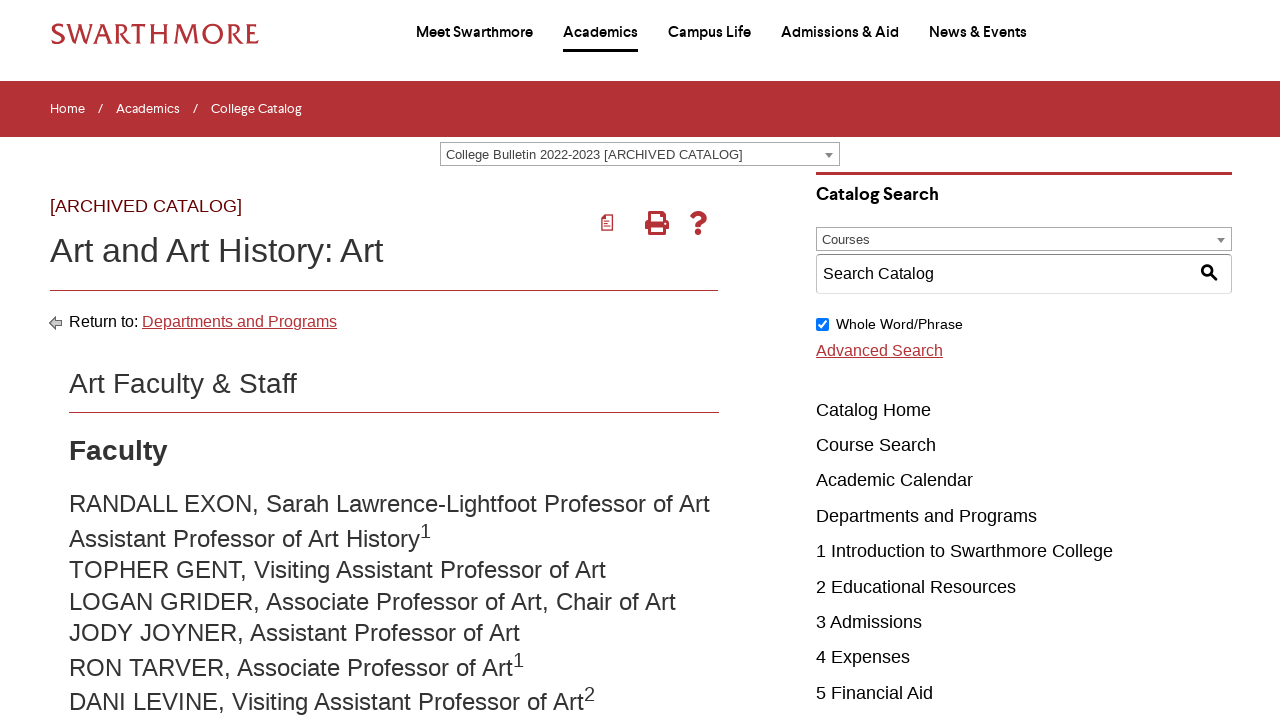

Clicked on the third course to expand its details at (409, 360) on .acalog-course >> nth=2
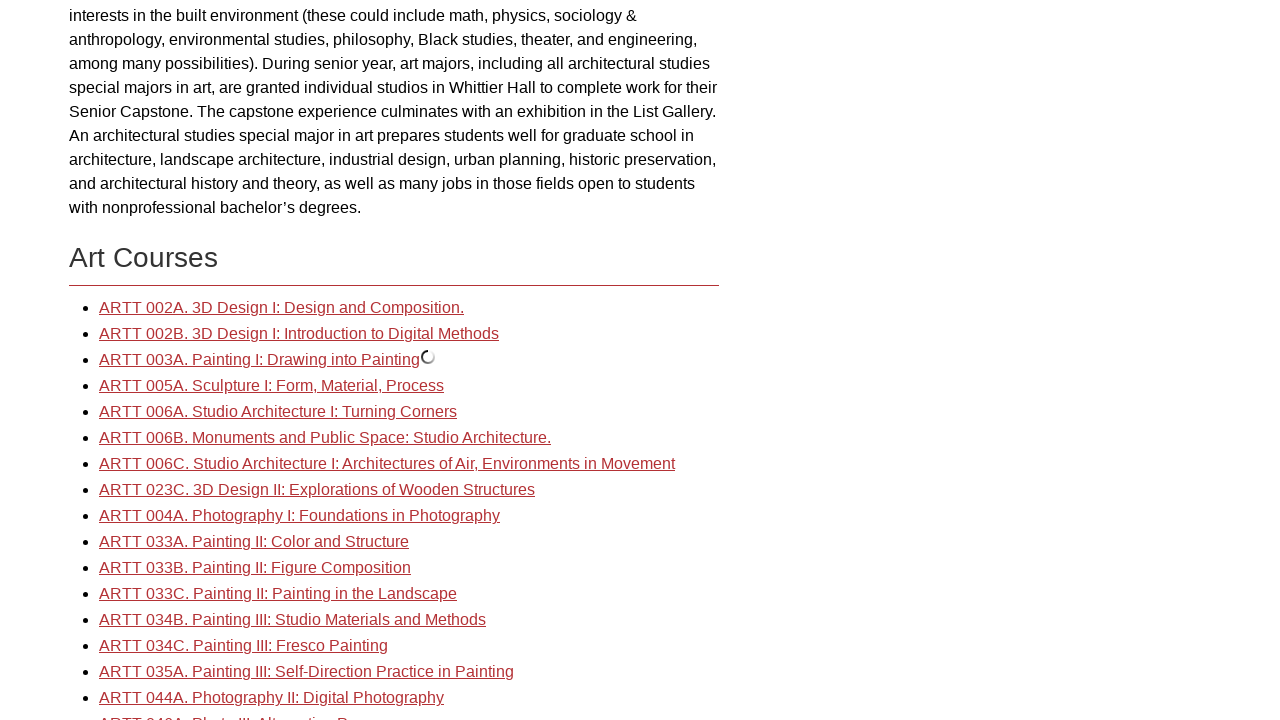

Waited for course details to expand
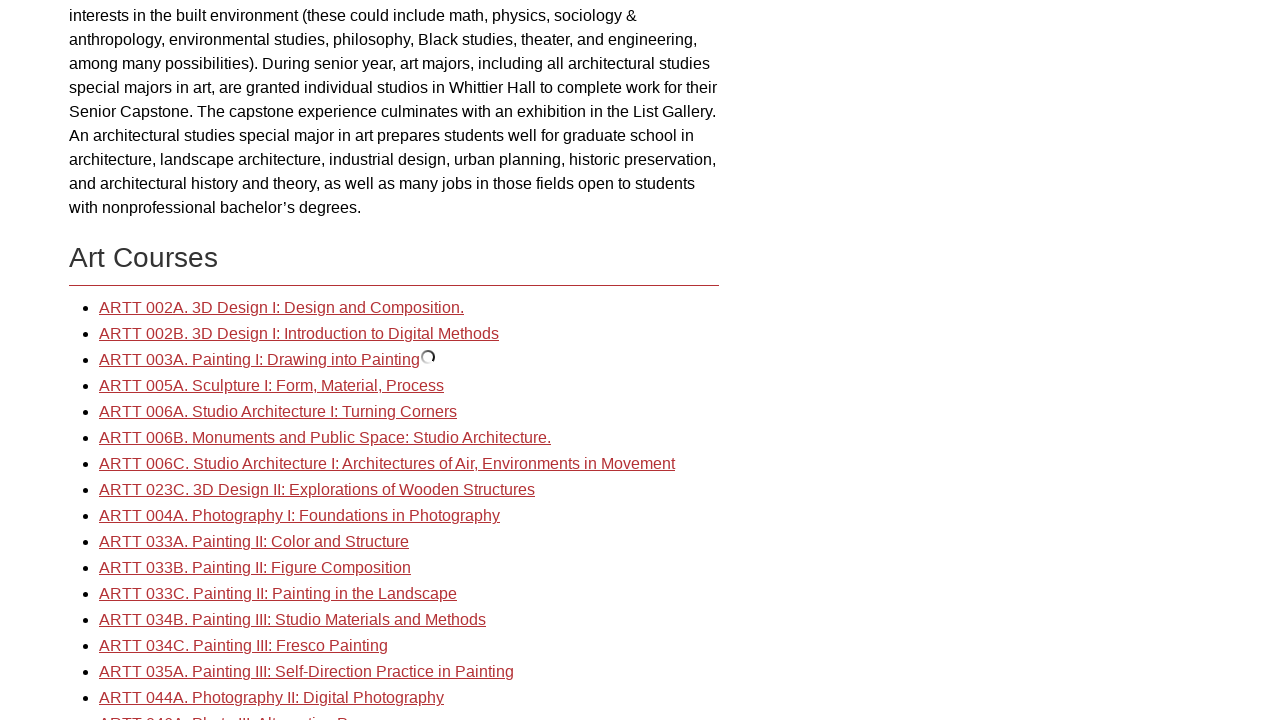

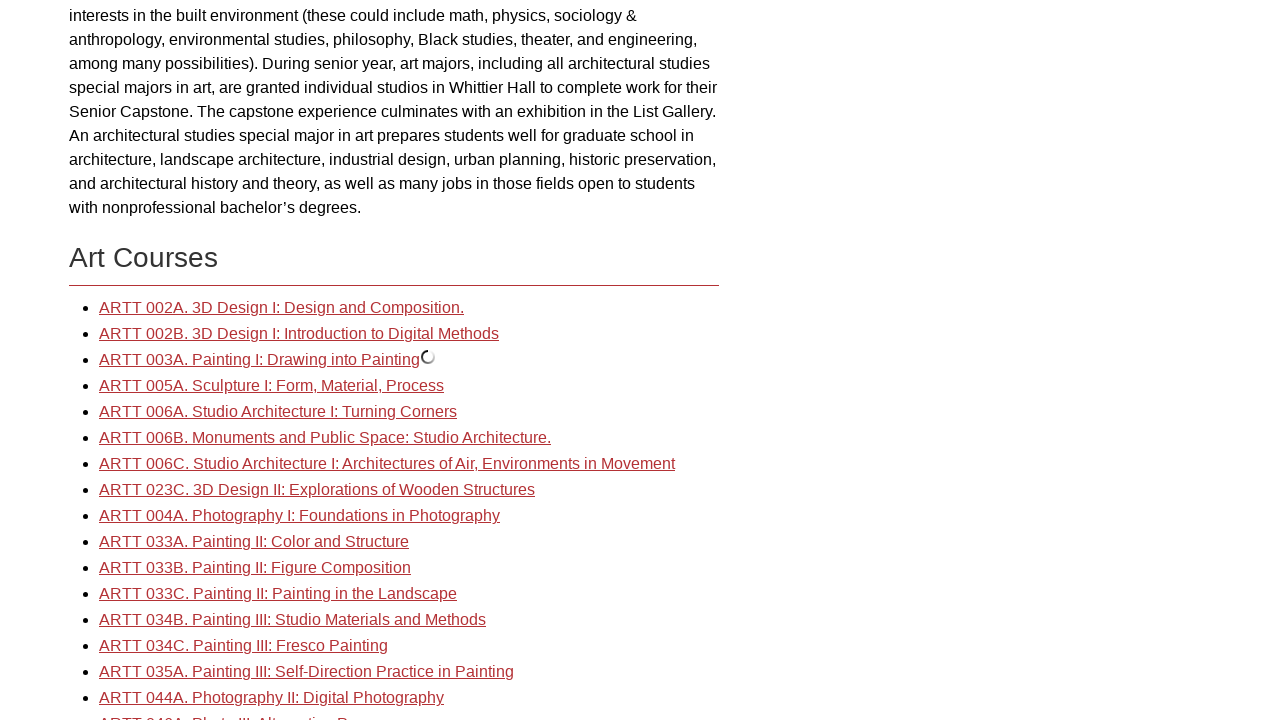